Tests multiple window handling by clicking on various service links (Utility Bill Payment, LIC Premium Payment, Railway Reservation, SBI Credit Card Payment) which open new windows, then iterates through all opened windows.

Starting URL: https://www.mahaconnect.in/jsp/index.html

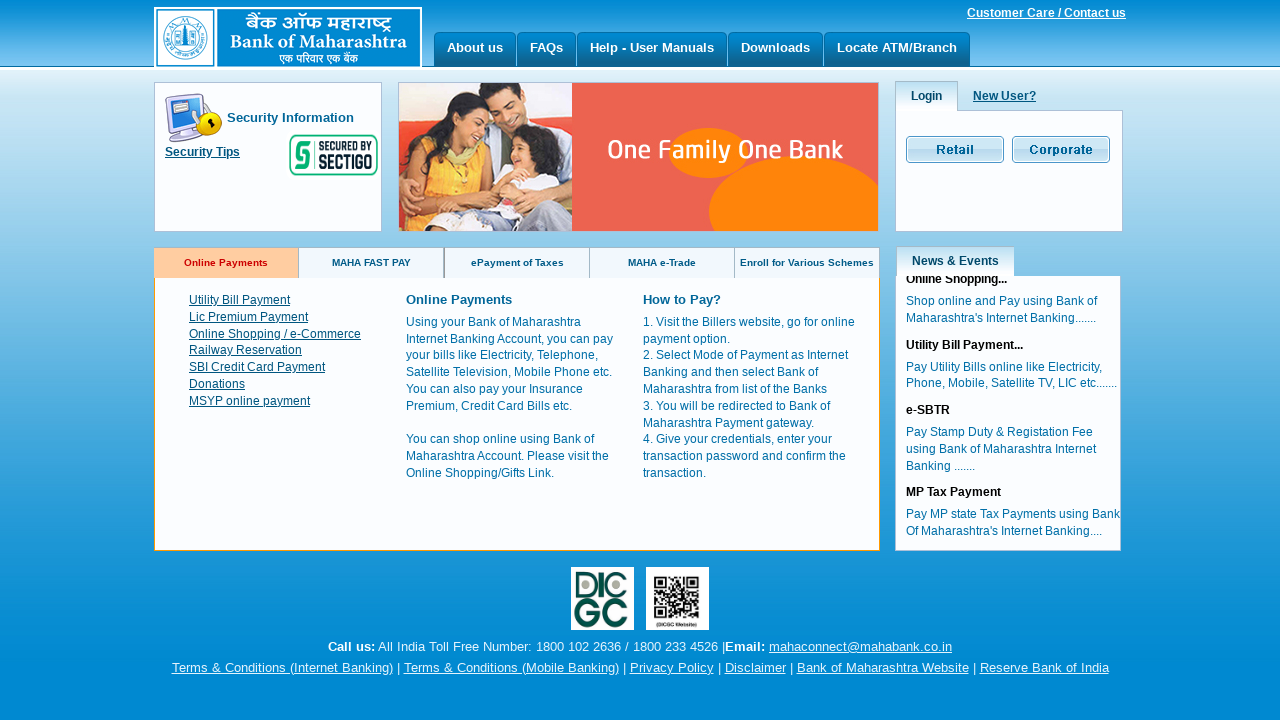

Navigated to MahaConnect home page
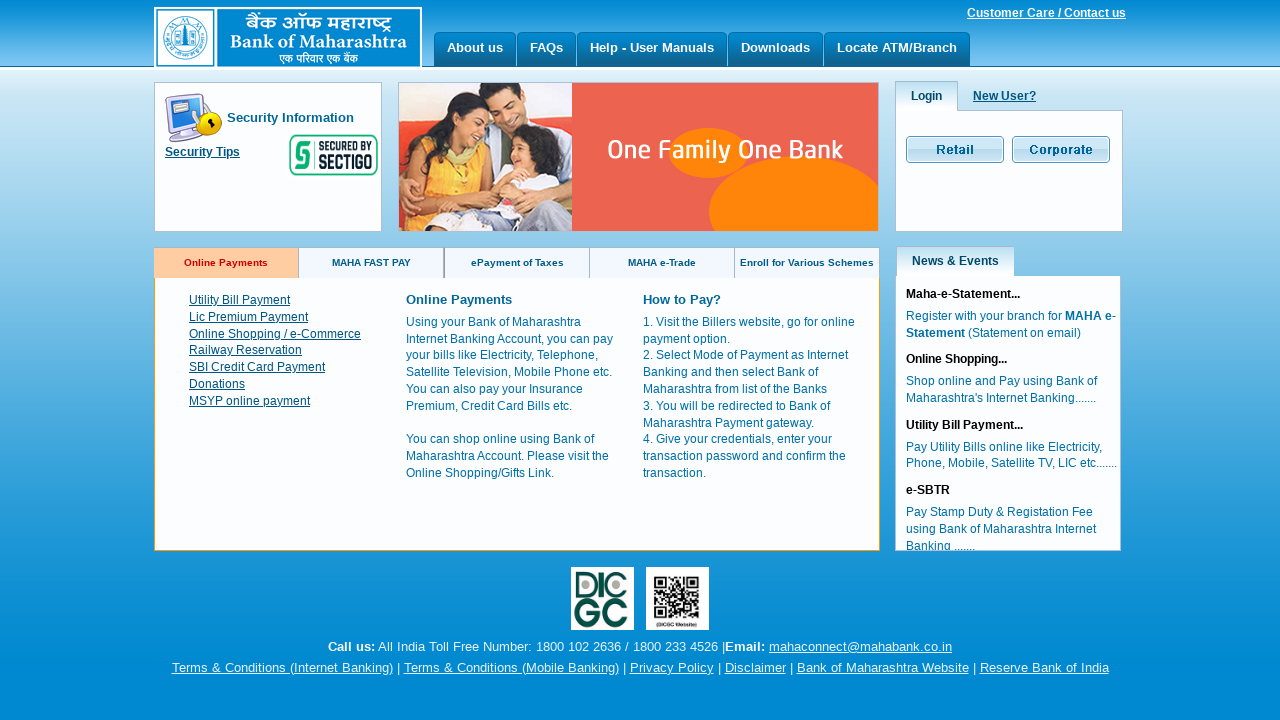

Clicked on Utility Bill Payment link at (240, 300) on xpath=//a[text()='Utility Bill Payment']
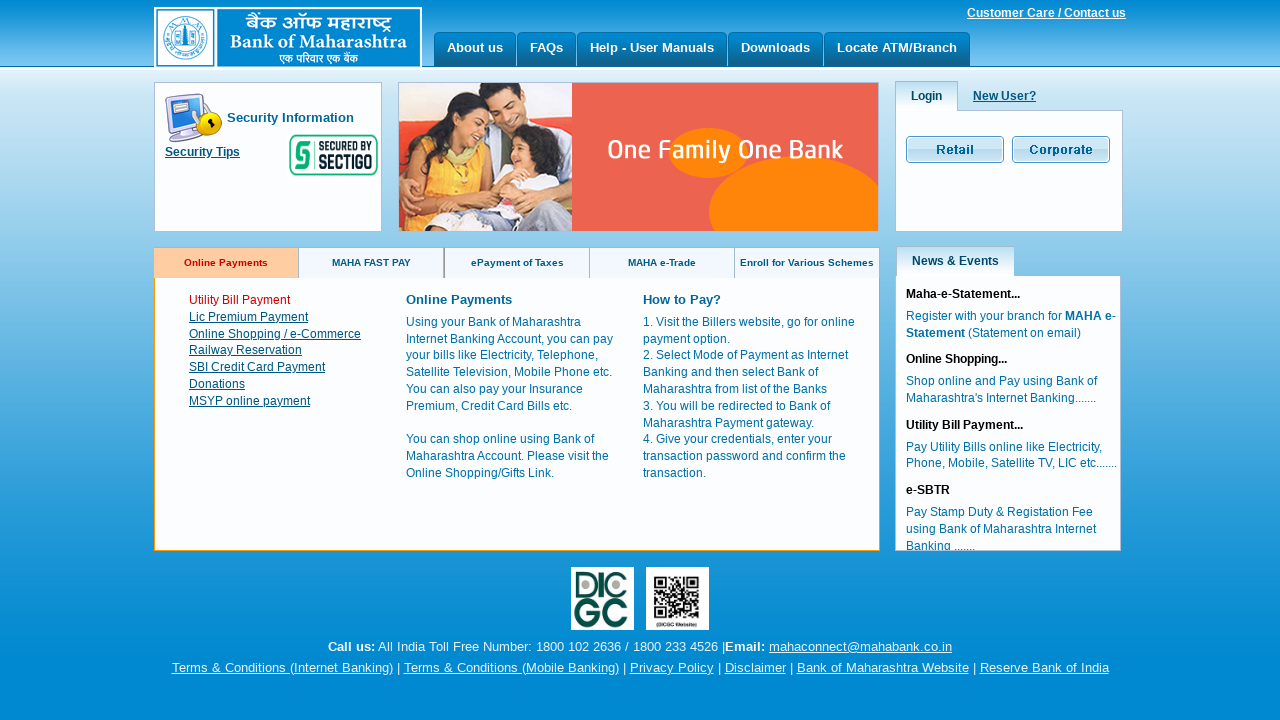

Waited 1 second for window to open
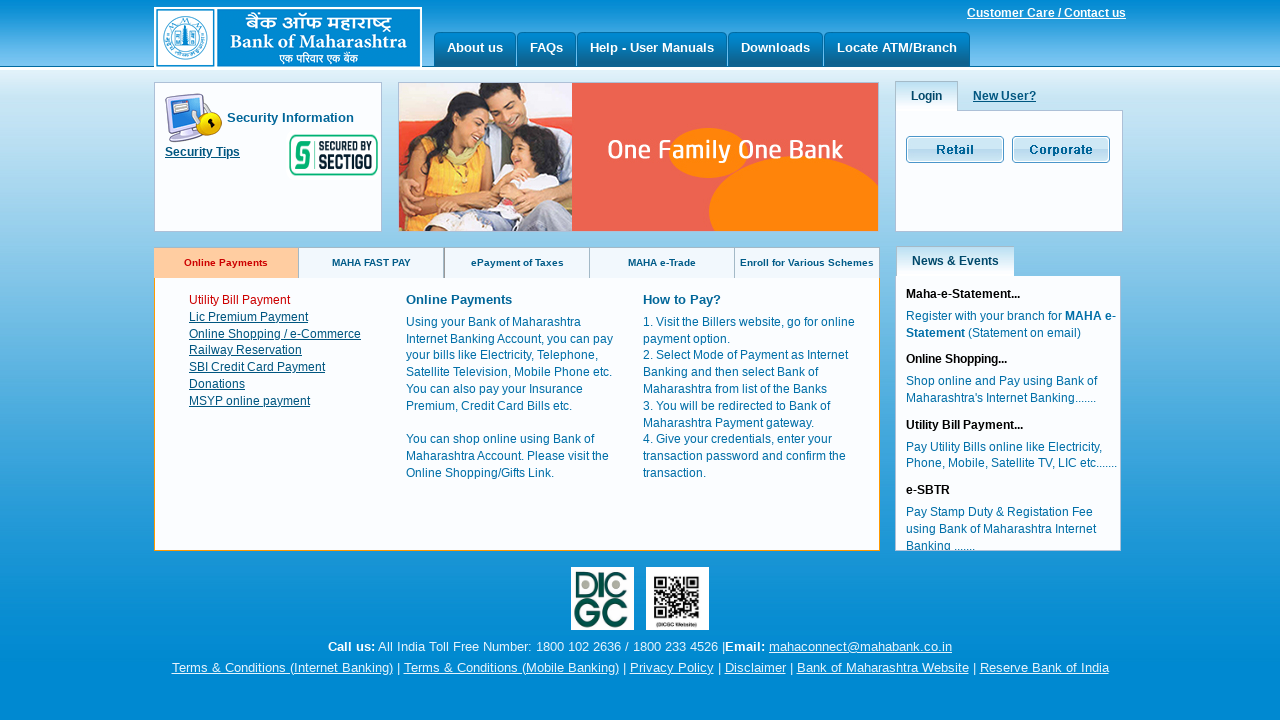

Clicked on Lic Premium Payment link at (248, 317) on xpath=//a[text()='Lic Premium Payment']
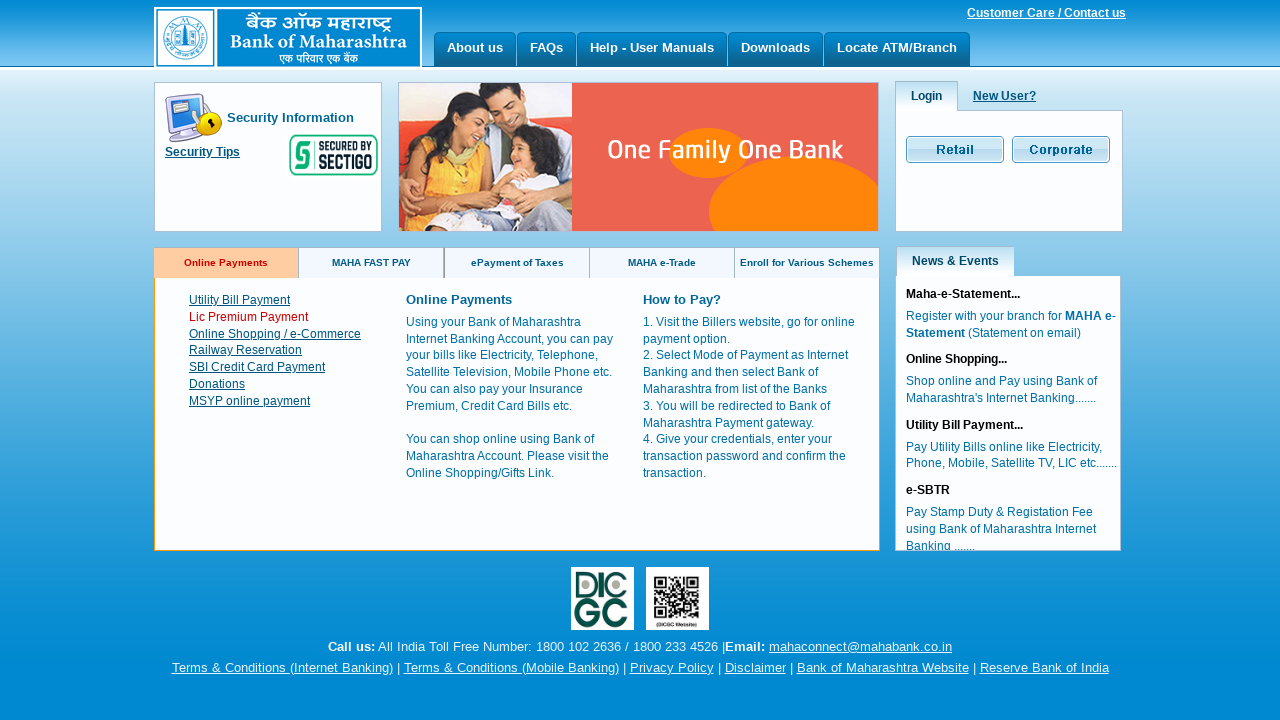

Waited 1 second for window to open
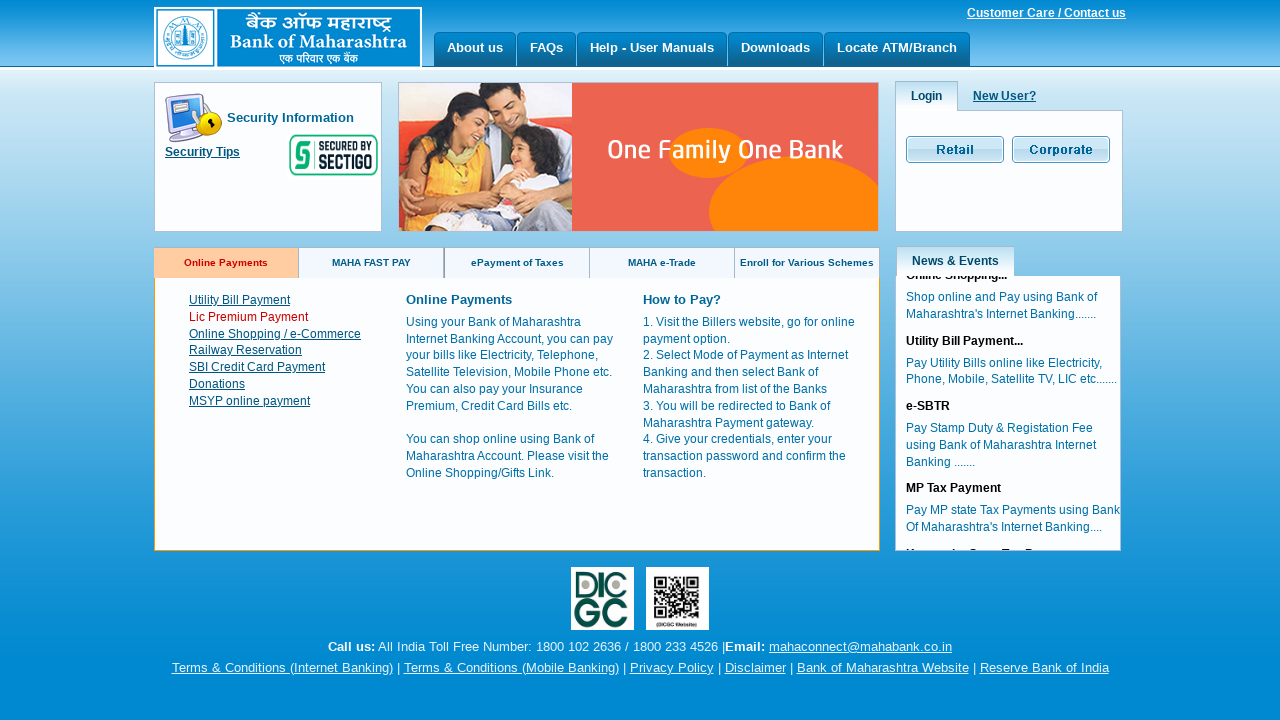

Clicked on Railway Reservation link at (246, 350) on xpath=//a[text()='Railway Reservation ']
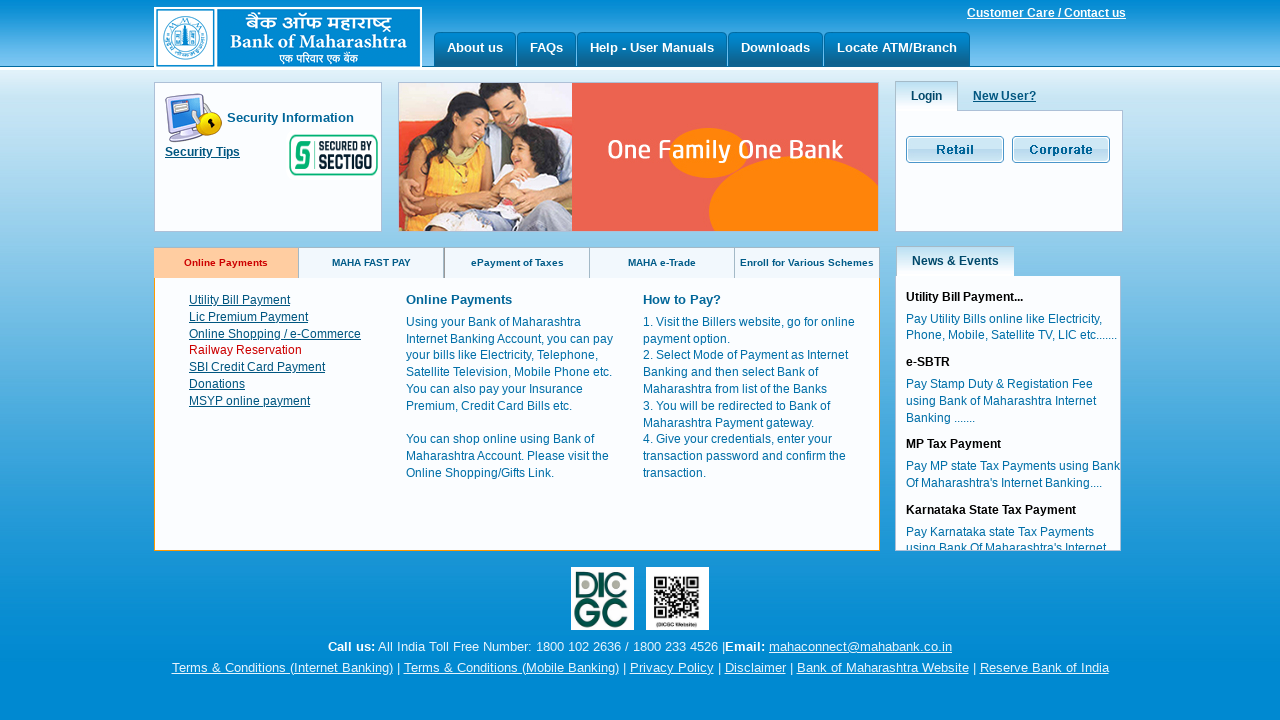

Waited 1 second for window to open
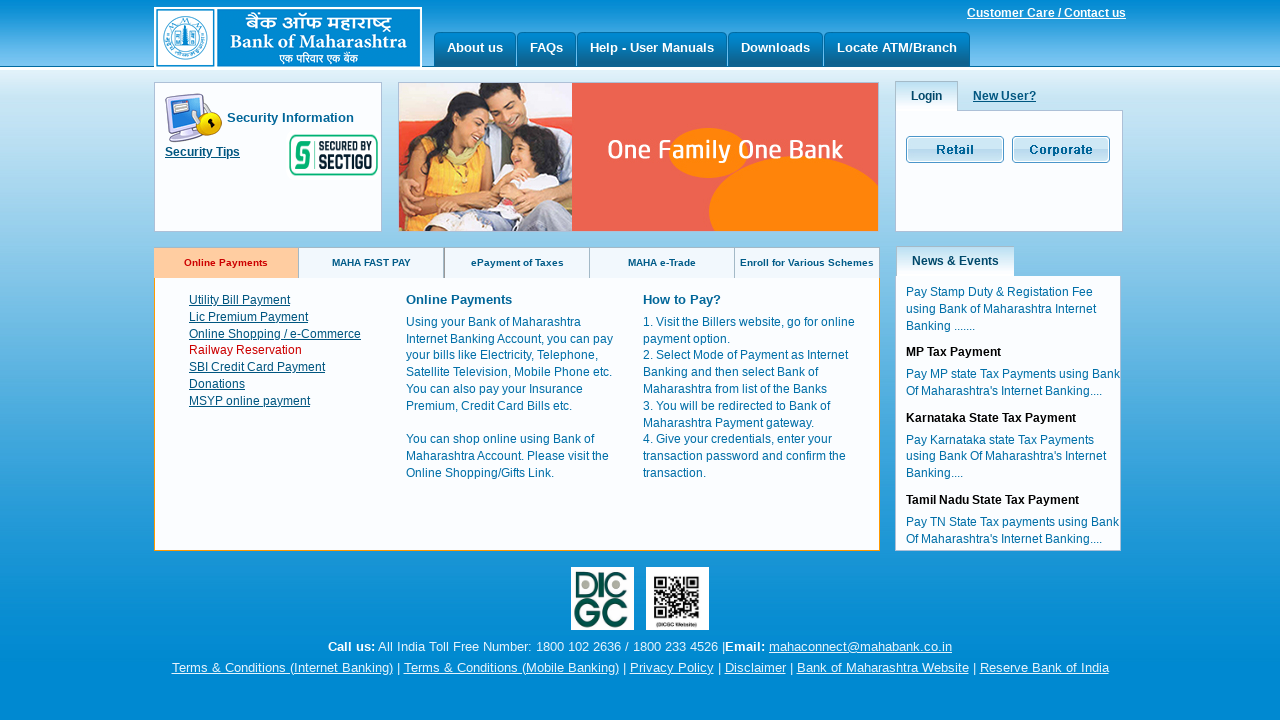

Clicked on SBI Credit Card Payment link at (257, 367) on xpath=//a[text()='SBI Credit Card Payment']
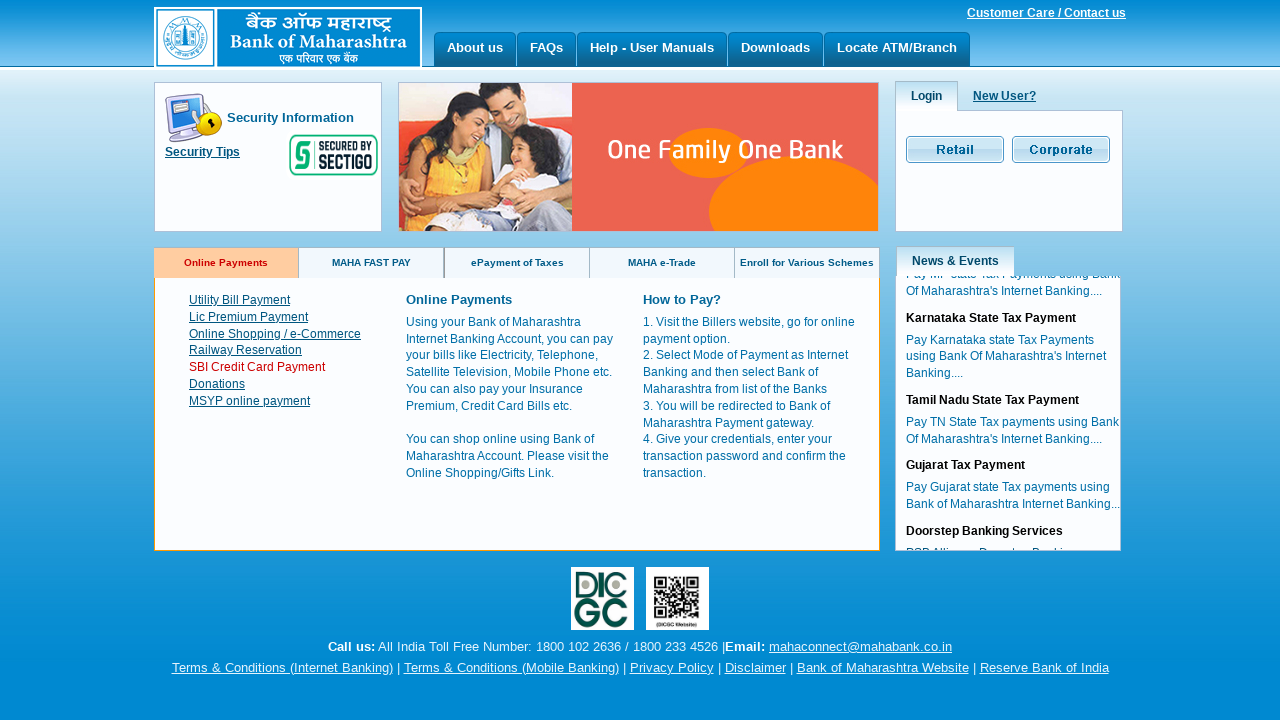

Waited 1 second for window to open
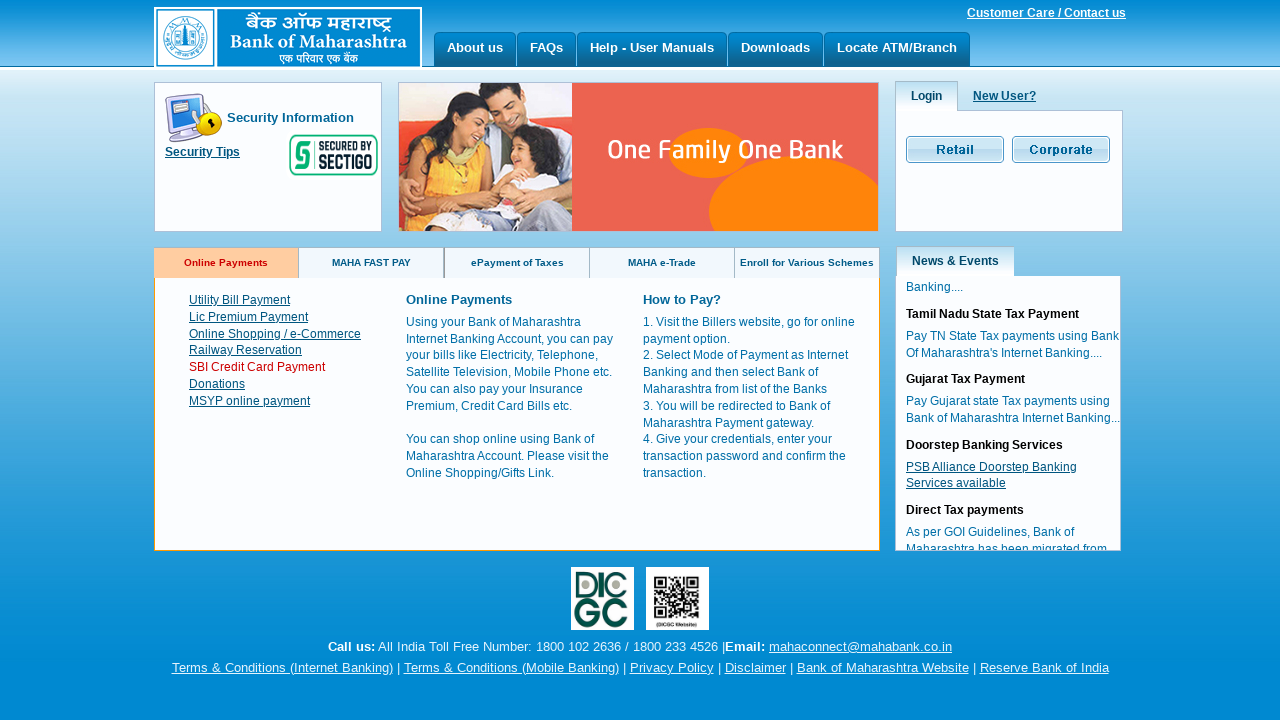

Retrieved all 5 opened windows from context
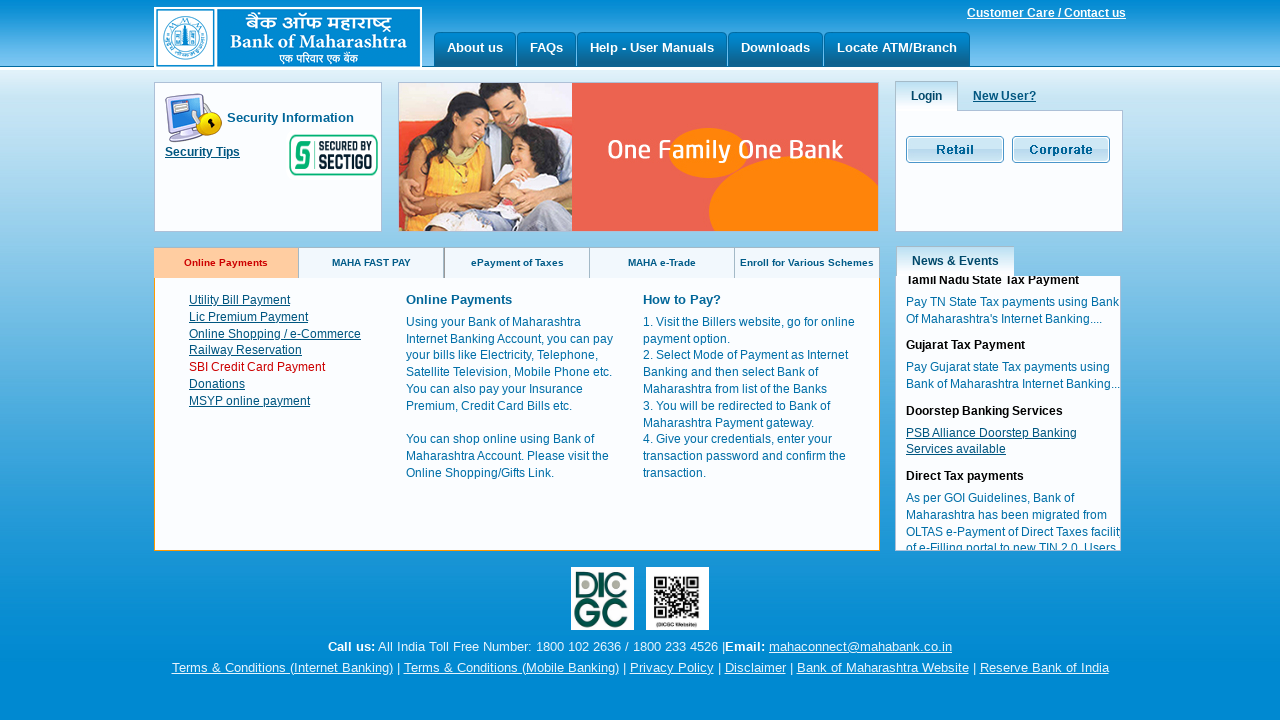

Brought window ':: Welcome to Bank of Maharashtra - Internet Banking' to front
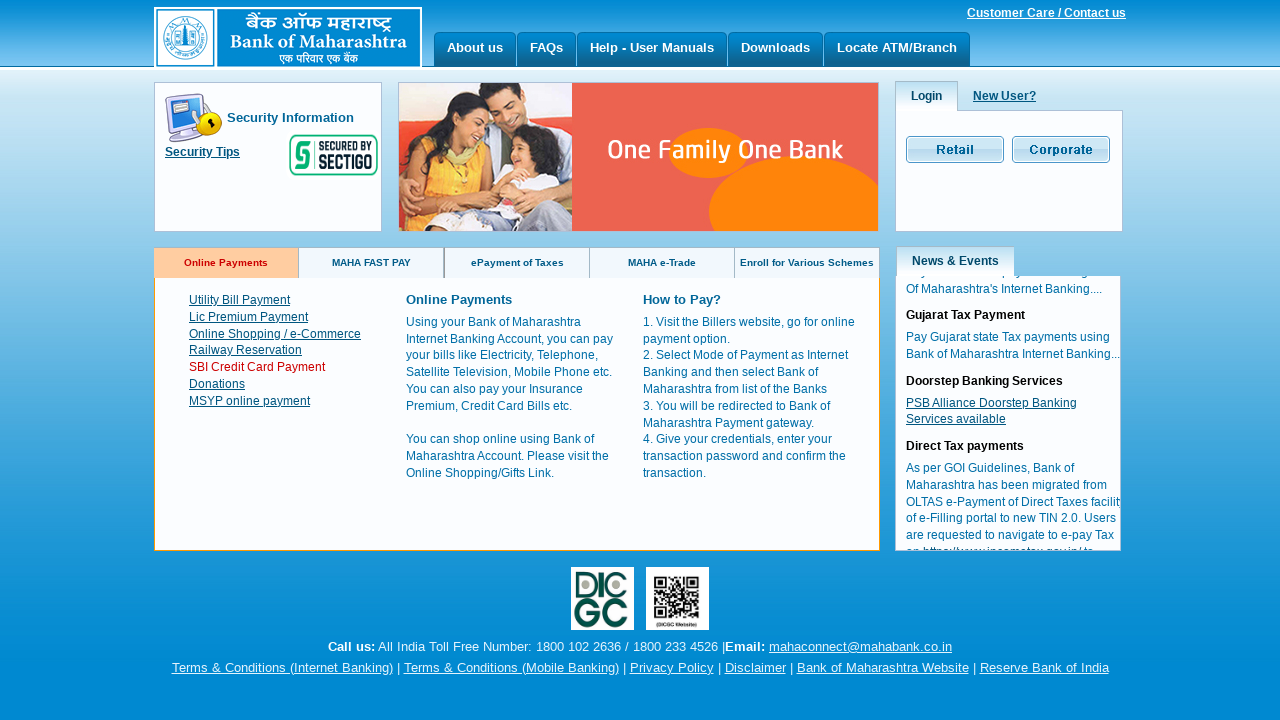

Printed window title: ':: Welcome to Bank of Maharashtra - Internet Banking'
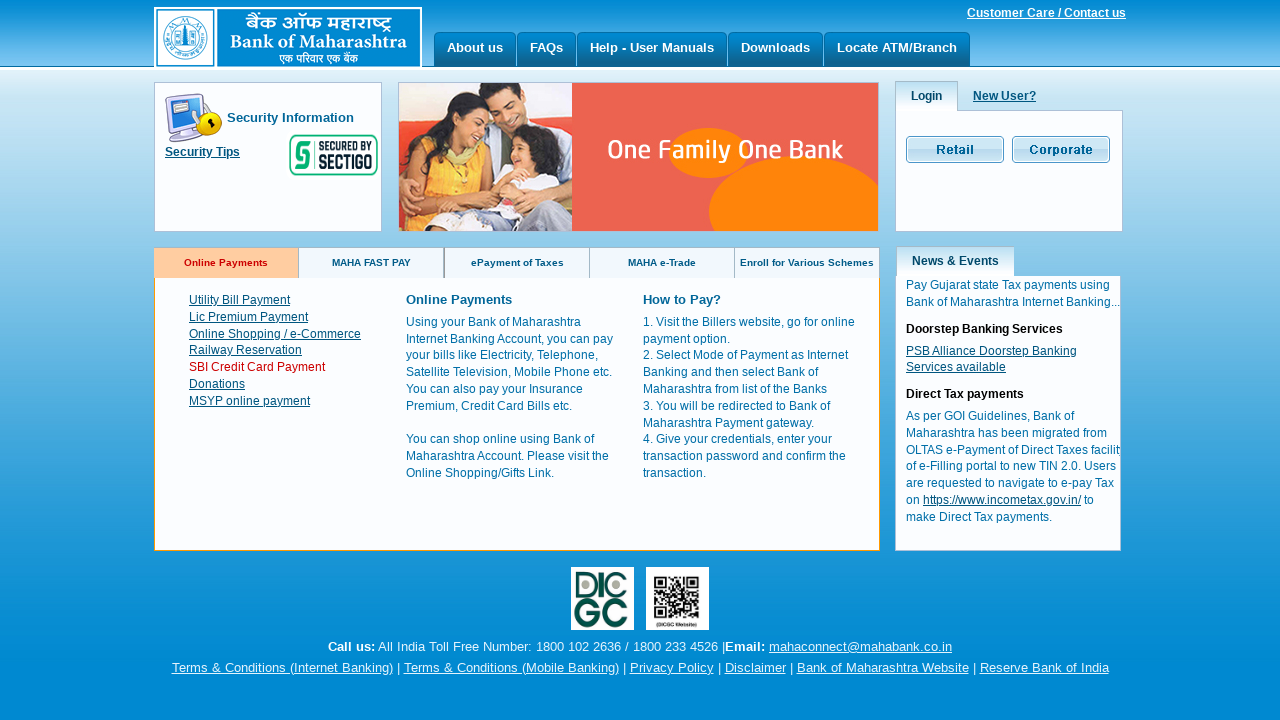

Brought window 'Bank of Maharashtra - BillPay' to front
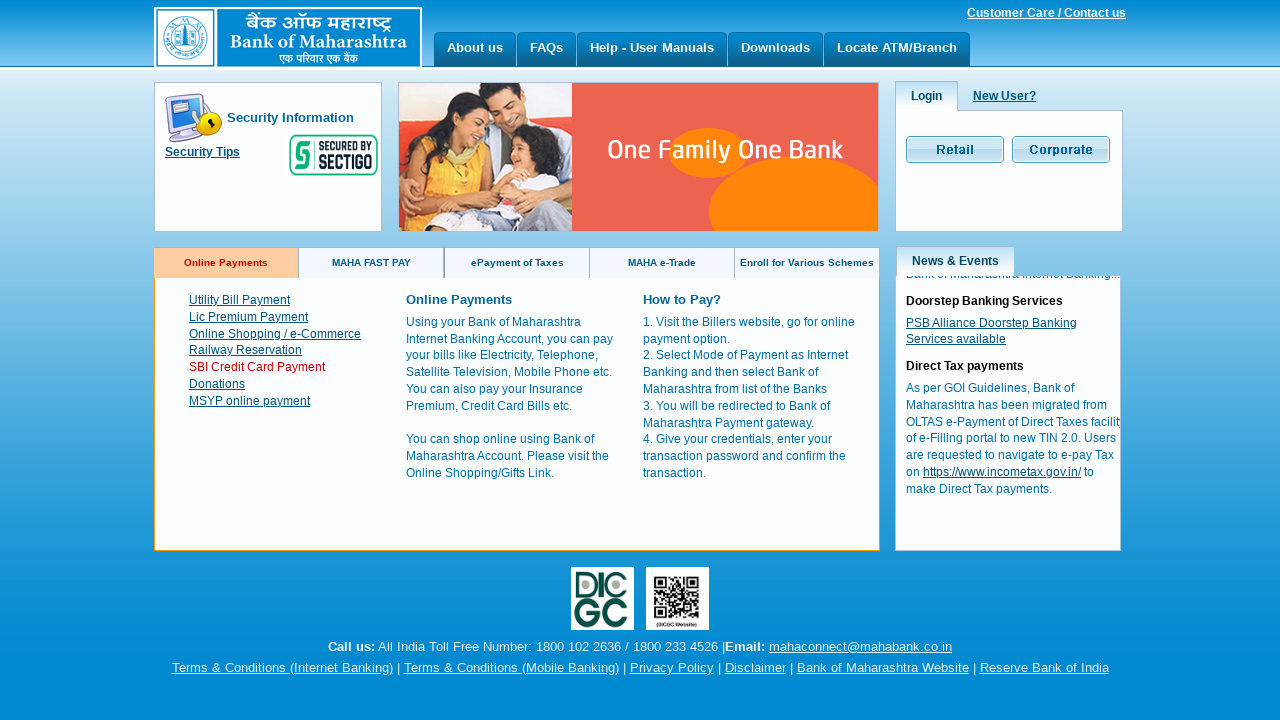

Printed window title: 'Bank of Maharashtra - BillPay'
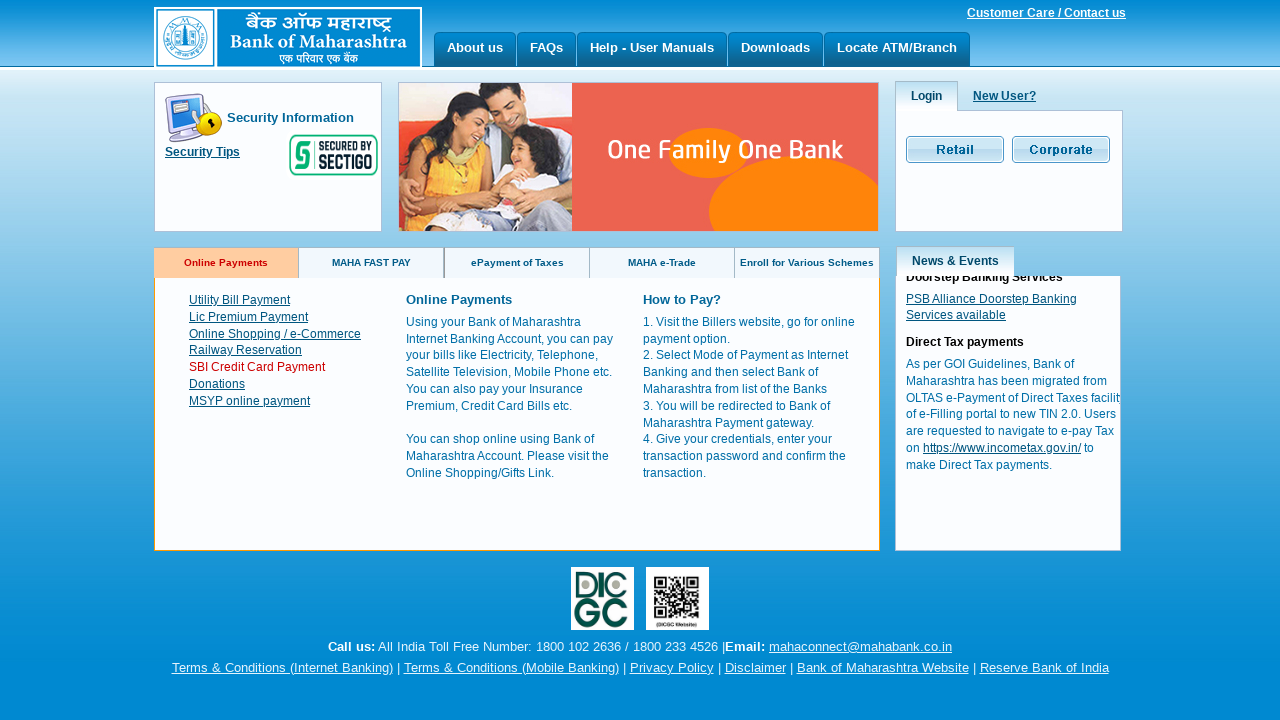

Brought window 'Home | Official website of Life Insurance Corporation of India.' to front
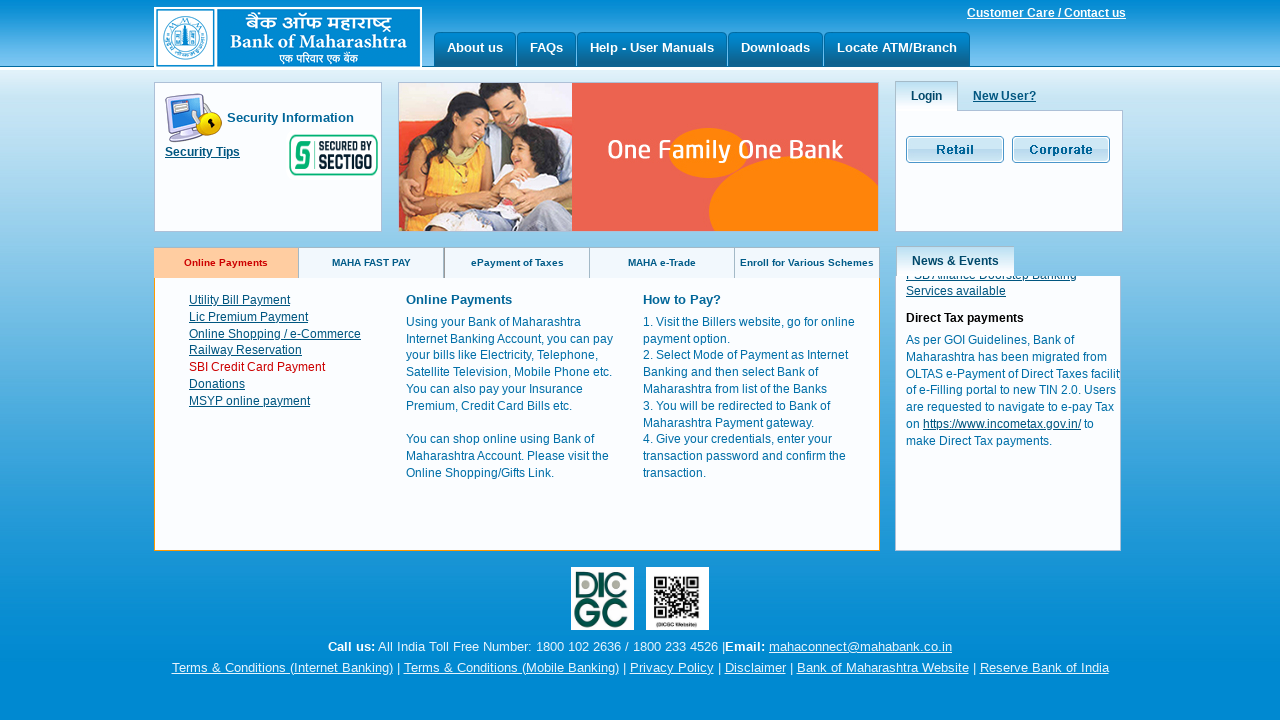

Printed window title: 'Home | Official website of Life Insurance Corporation of India.'
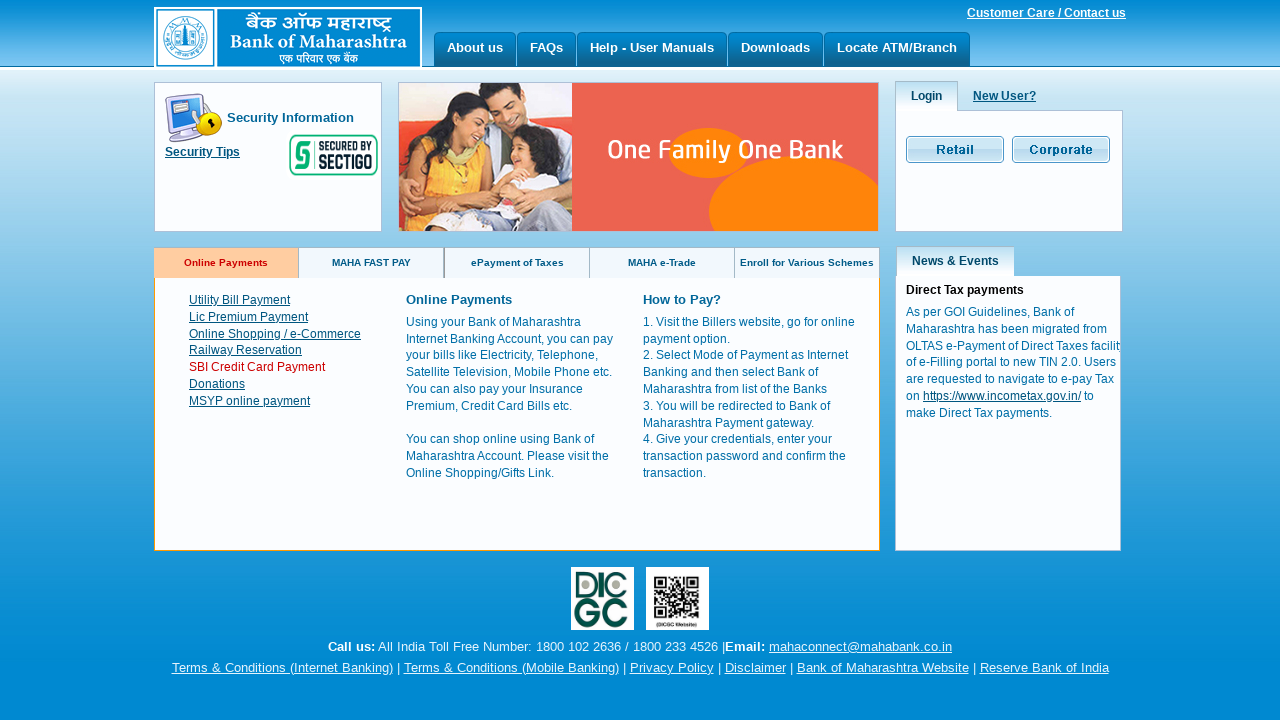

Brought window '' to front
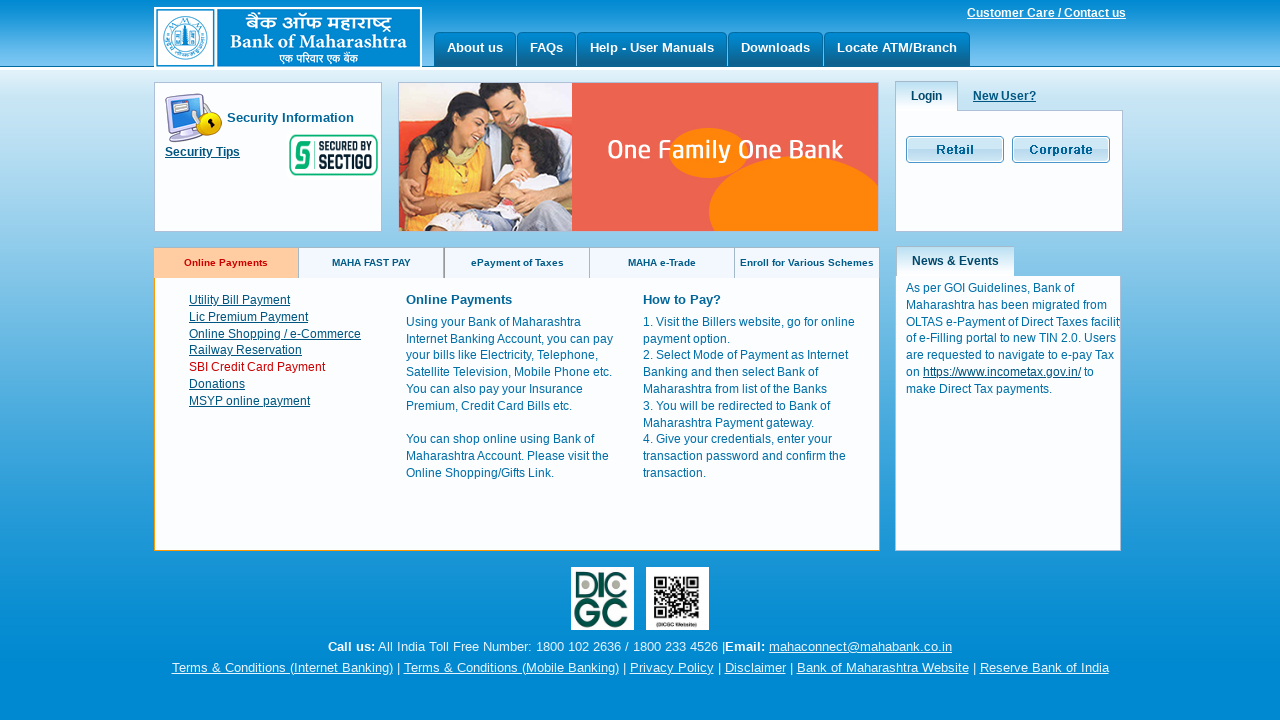

Printed window title: ''
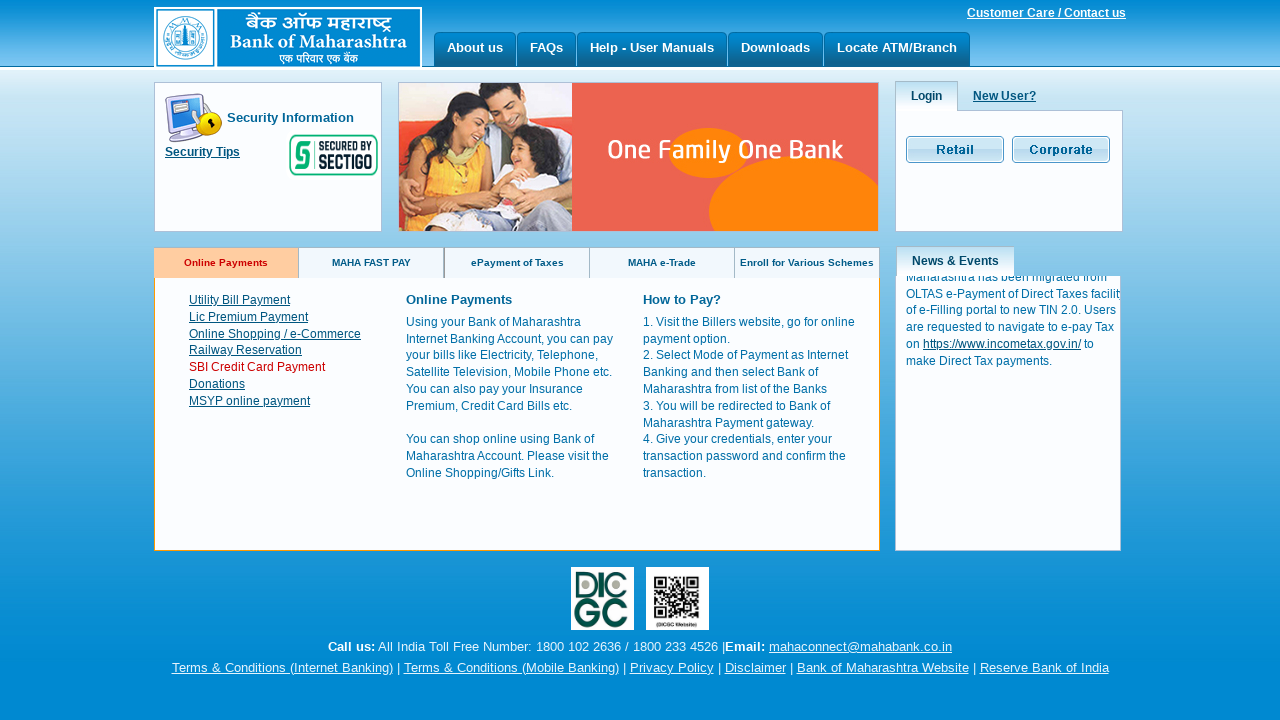

Brought window 'SBI Card - Paynet' to front
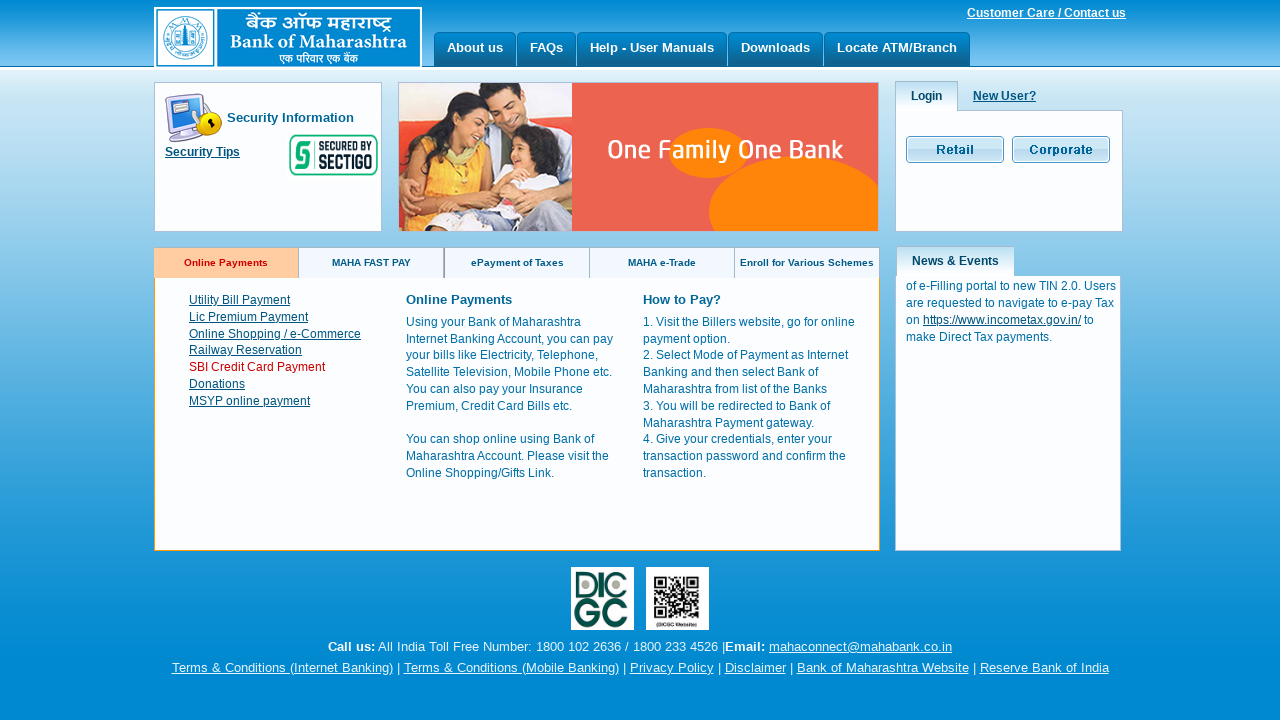

Printed window title: 'SBI Card - Paynet'
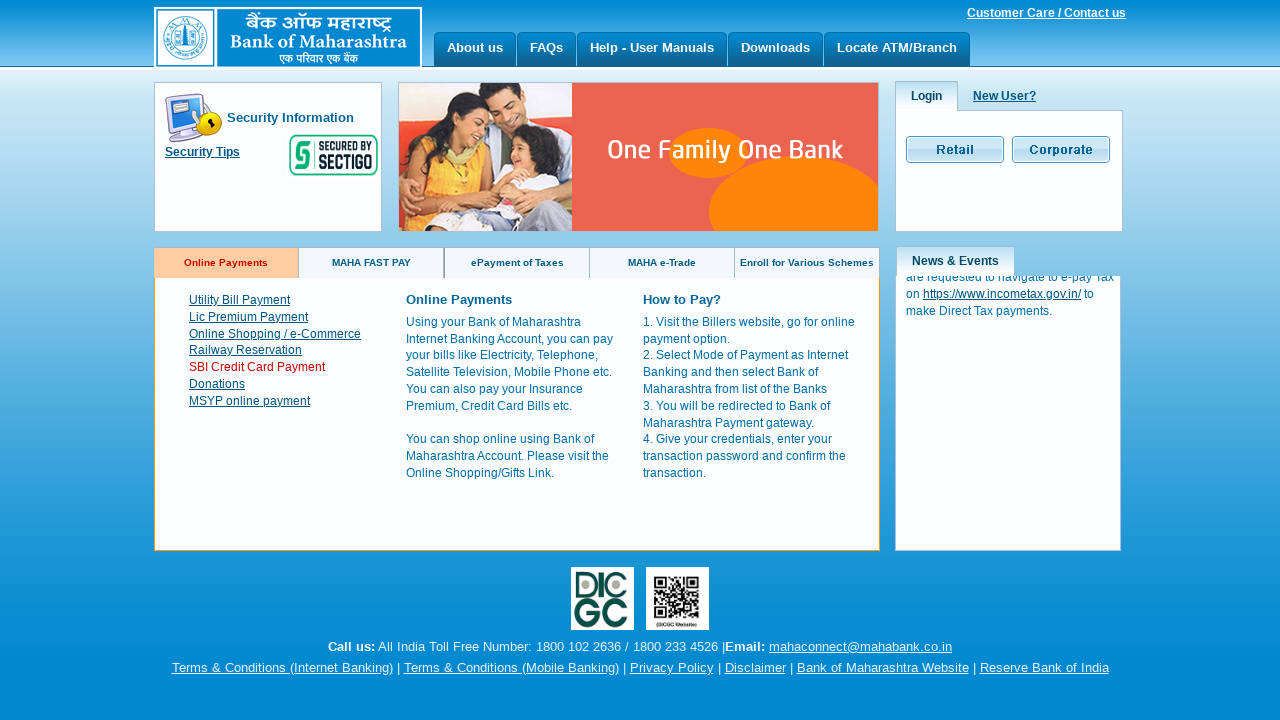

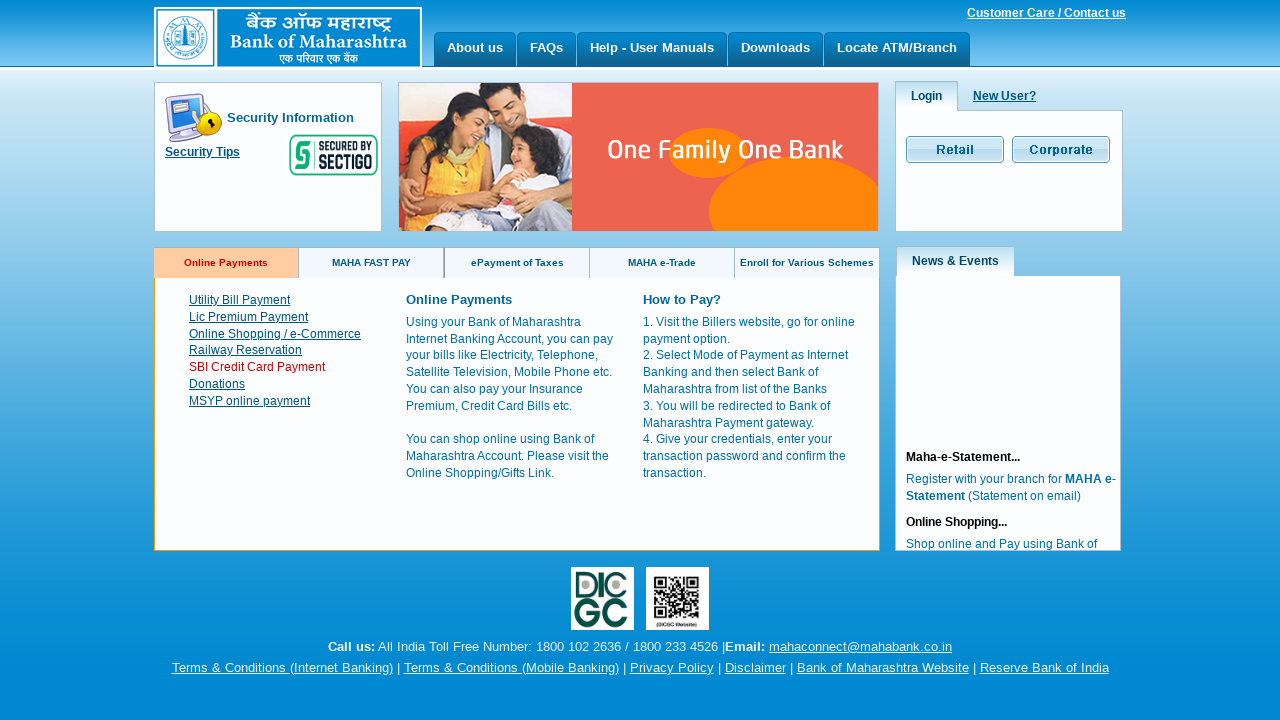